Tests a number guessing game by selecting a build version, rolling dice, entering an invalid string input, and verifying the error message

Starting URL: https://testsheepnz.github.io/random-number.html

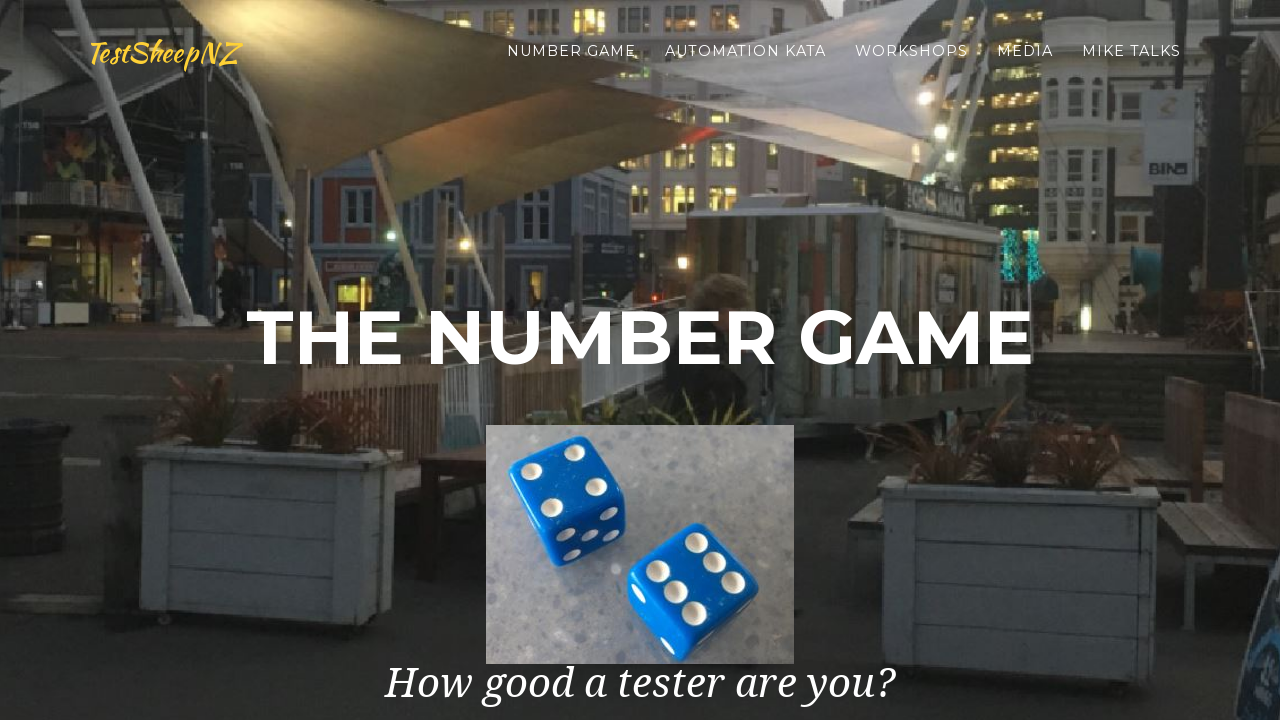

Scrolled to bottom of page
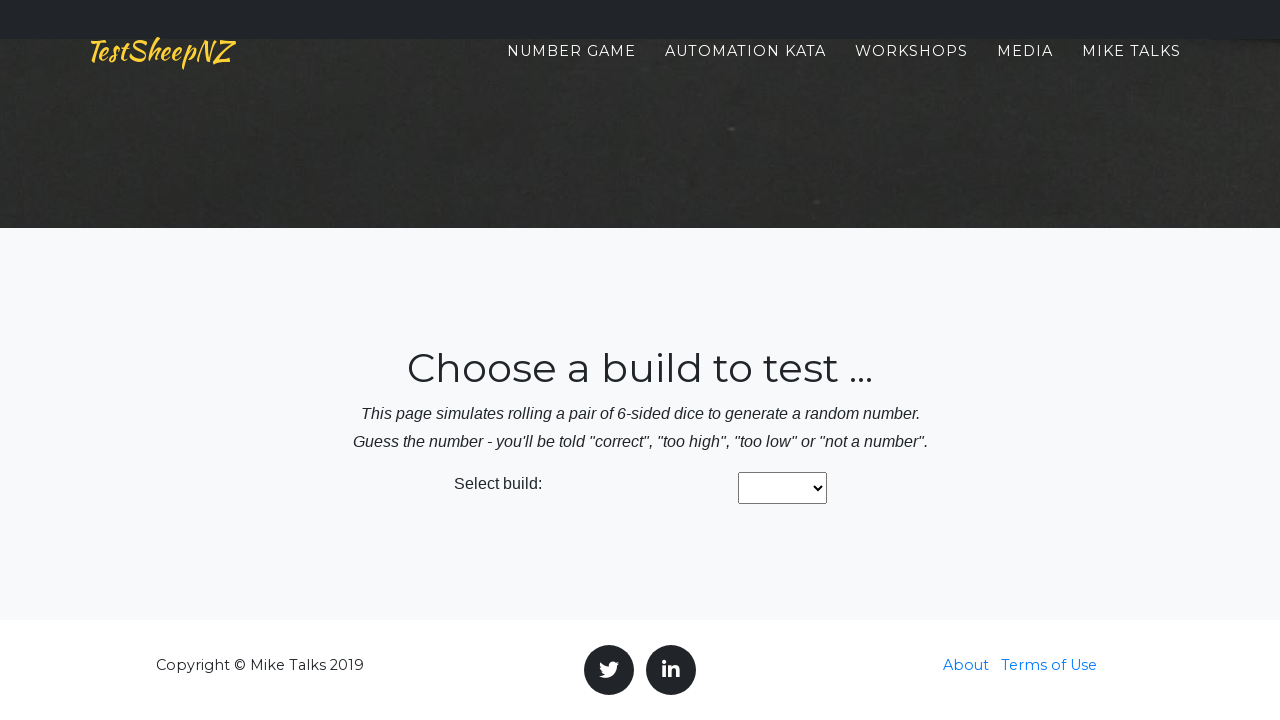

Selected 'Demo' from build number dropdown on #buildNumber
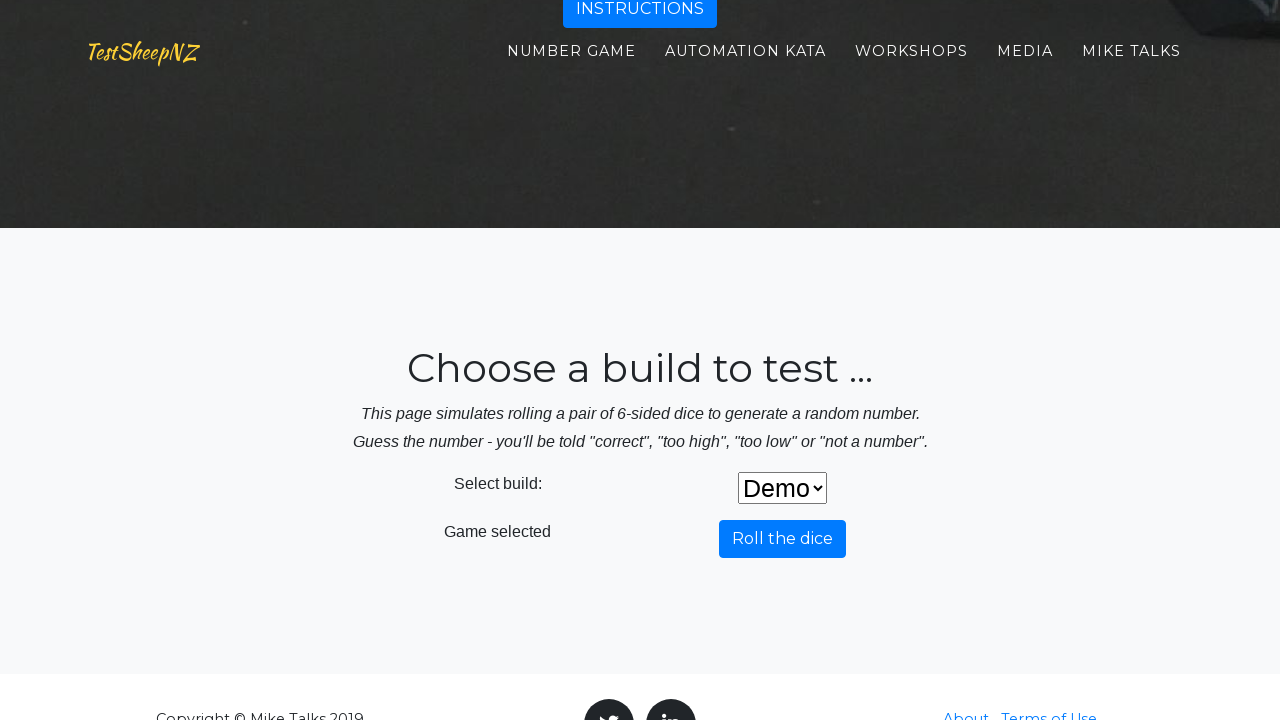

Clicked roll dice button at (782, 539) on #rollDiceButton
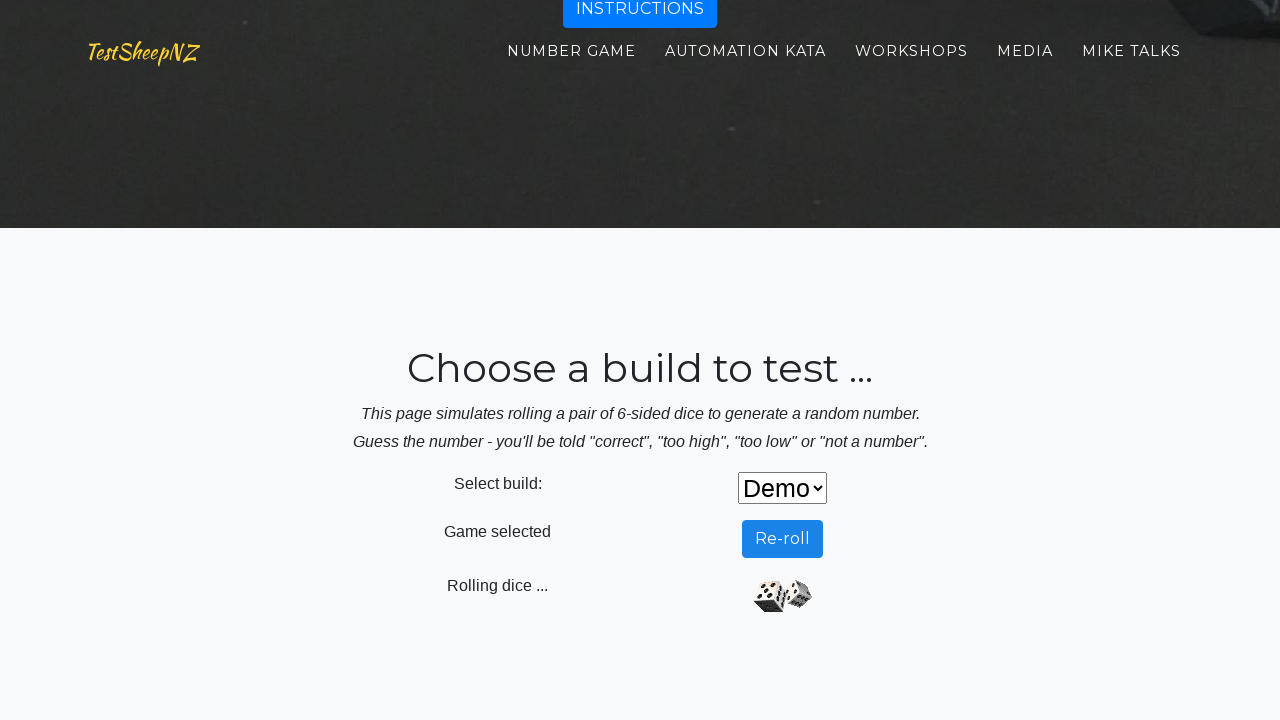

Entered 'string' in number input field on input[maxlength='6']
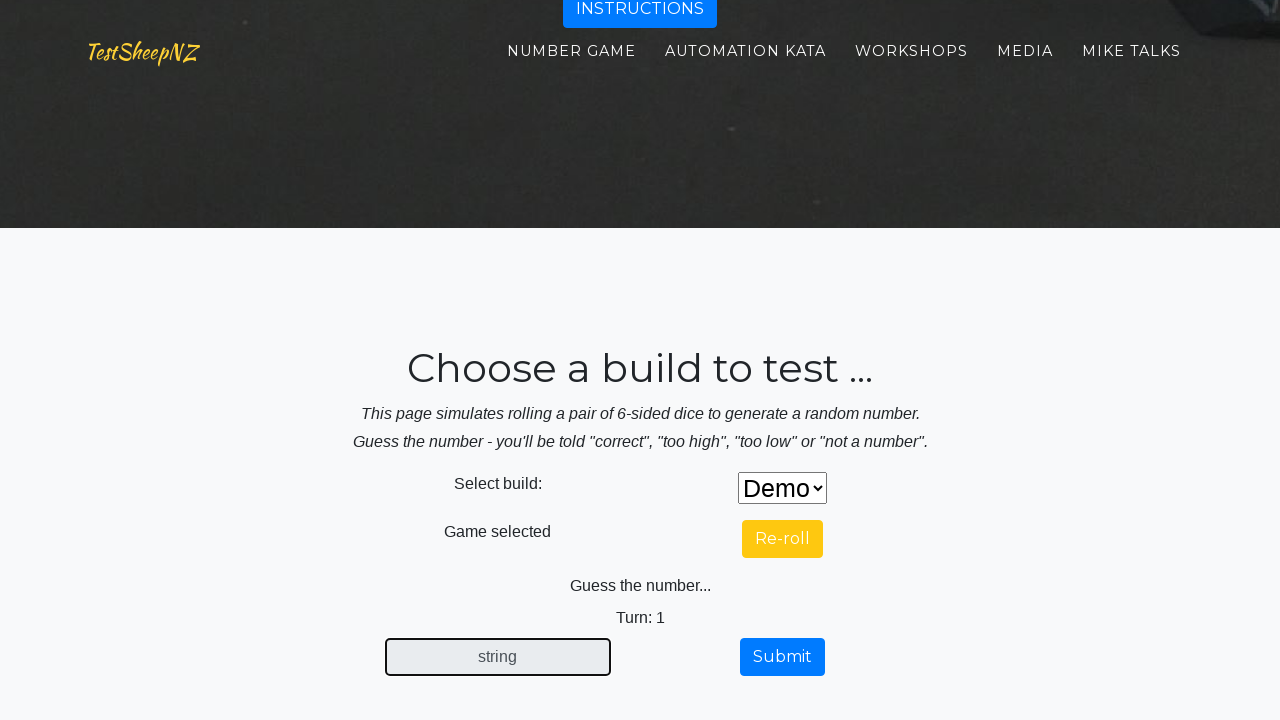

Clicked submit button at (782, 657) on #submitButton
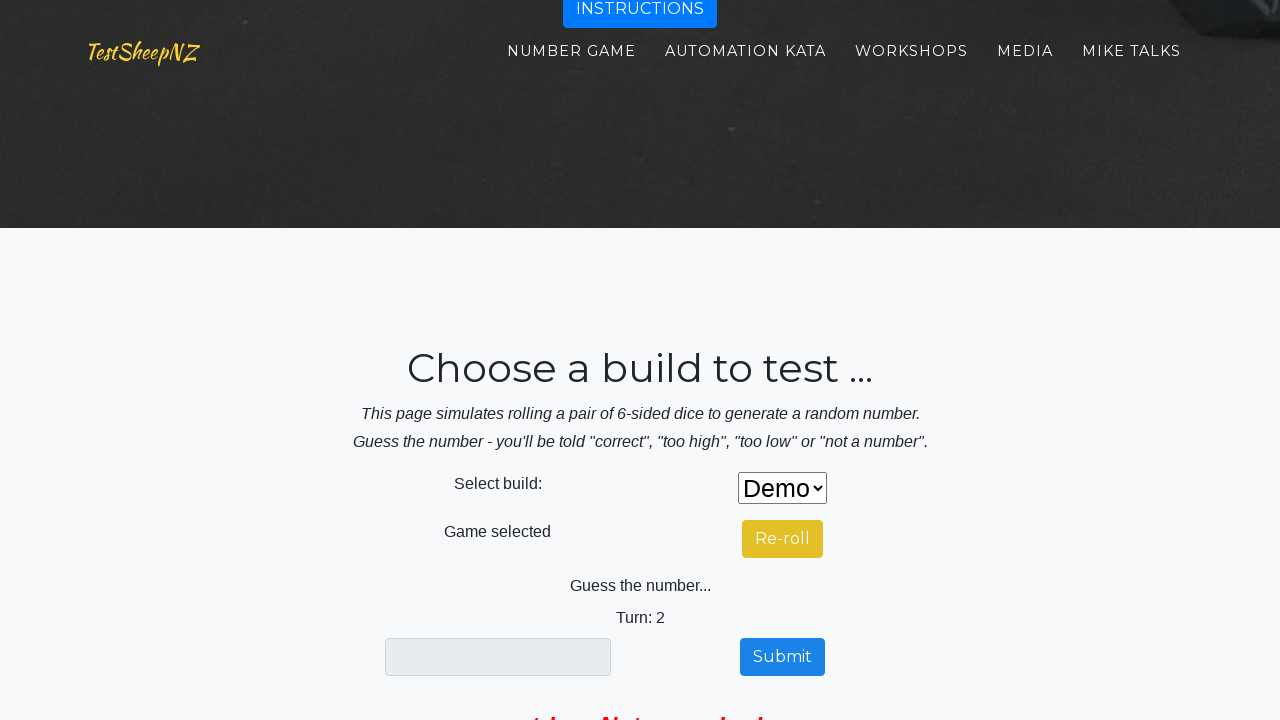

Scrolled to bottom to view feedback
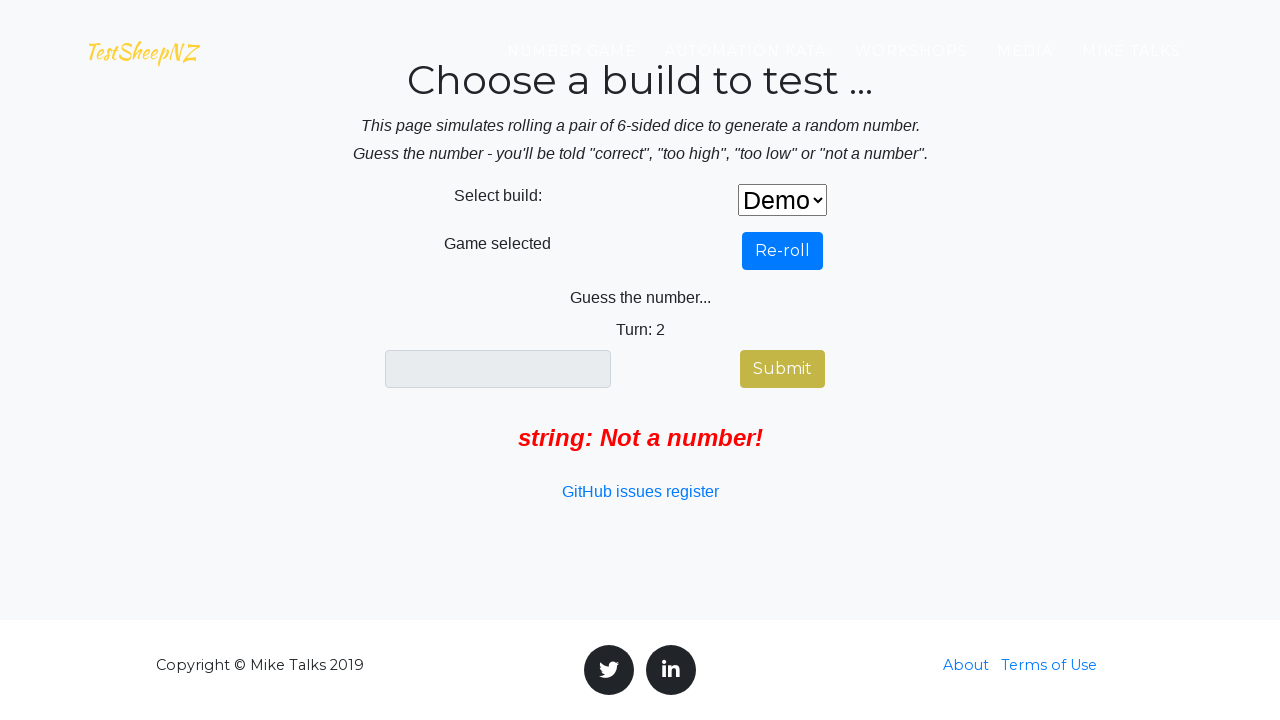

Error message feedback label appeared
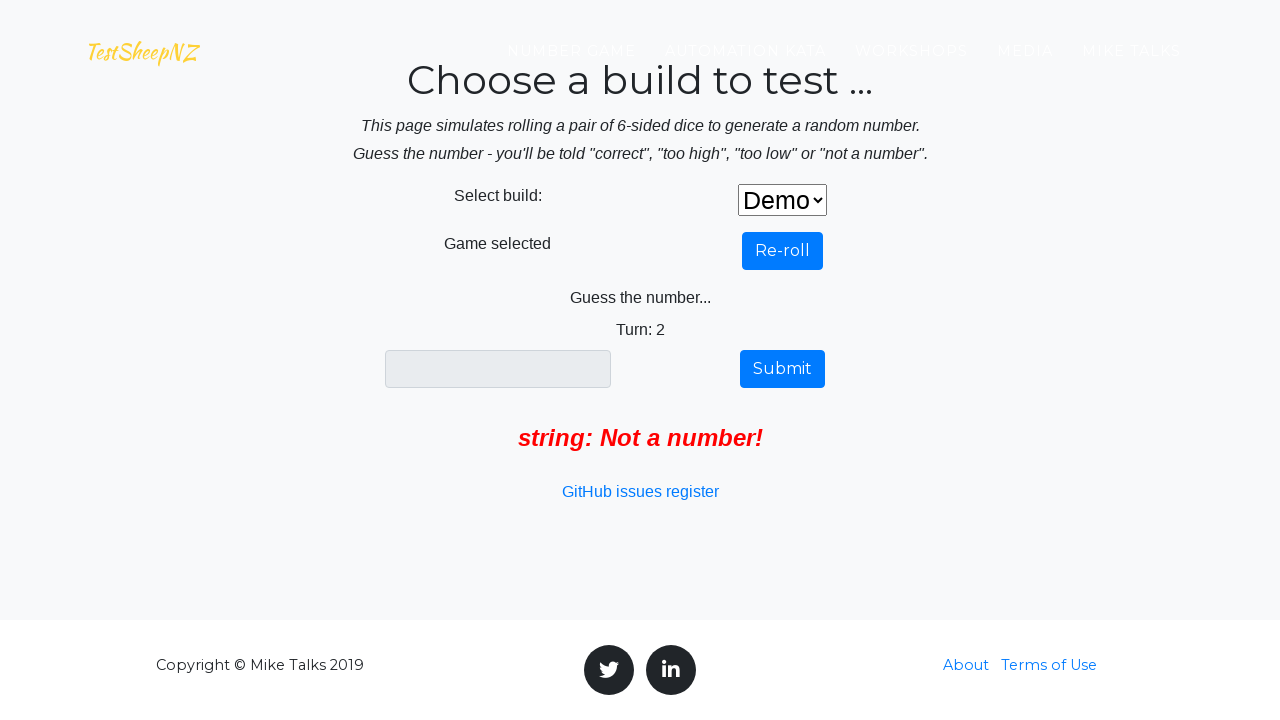

Retrieved feedback text from label
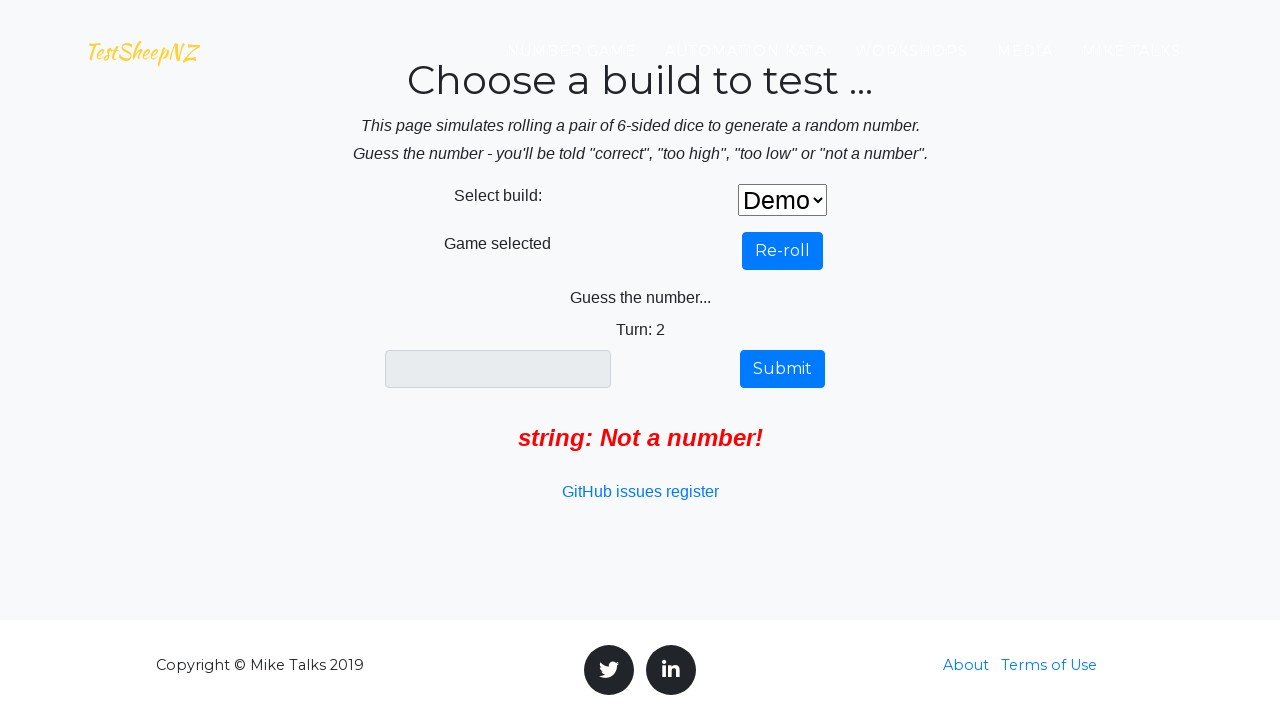

Verified error message: 'string: Not a number!'
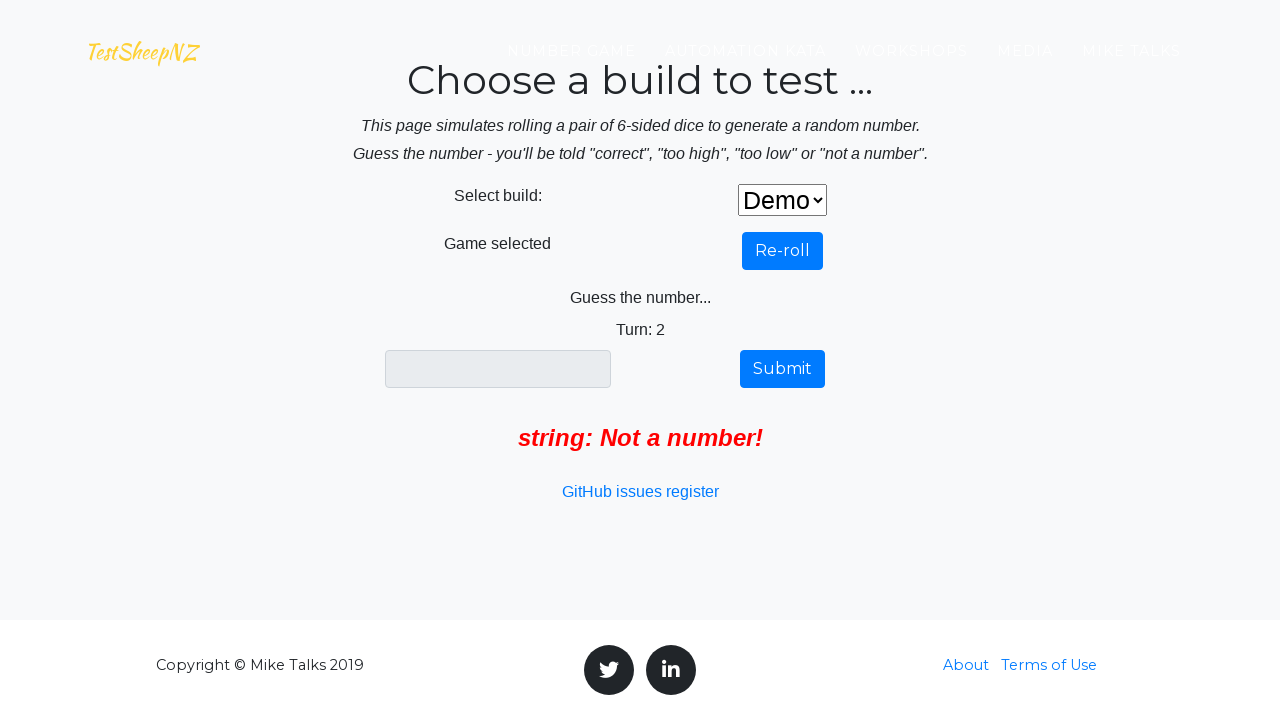

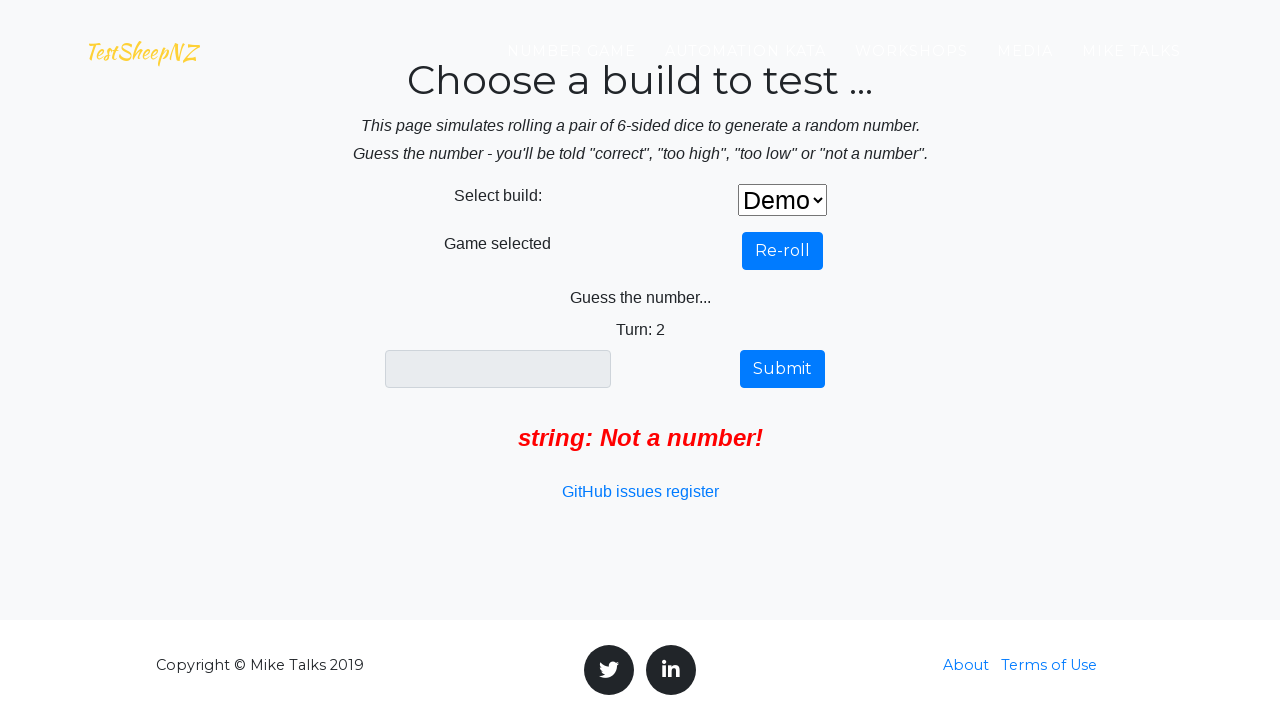